Tests a practice form by filling in the first name field, clicking reset button to verify form clears, testing gender radio button selections, and uploading a file.

Starting URL: https://app.cloudqa.io/home/AutomationPracticeForm

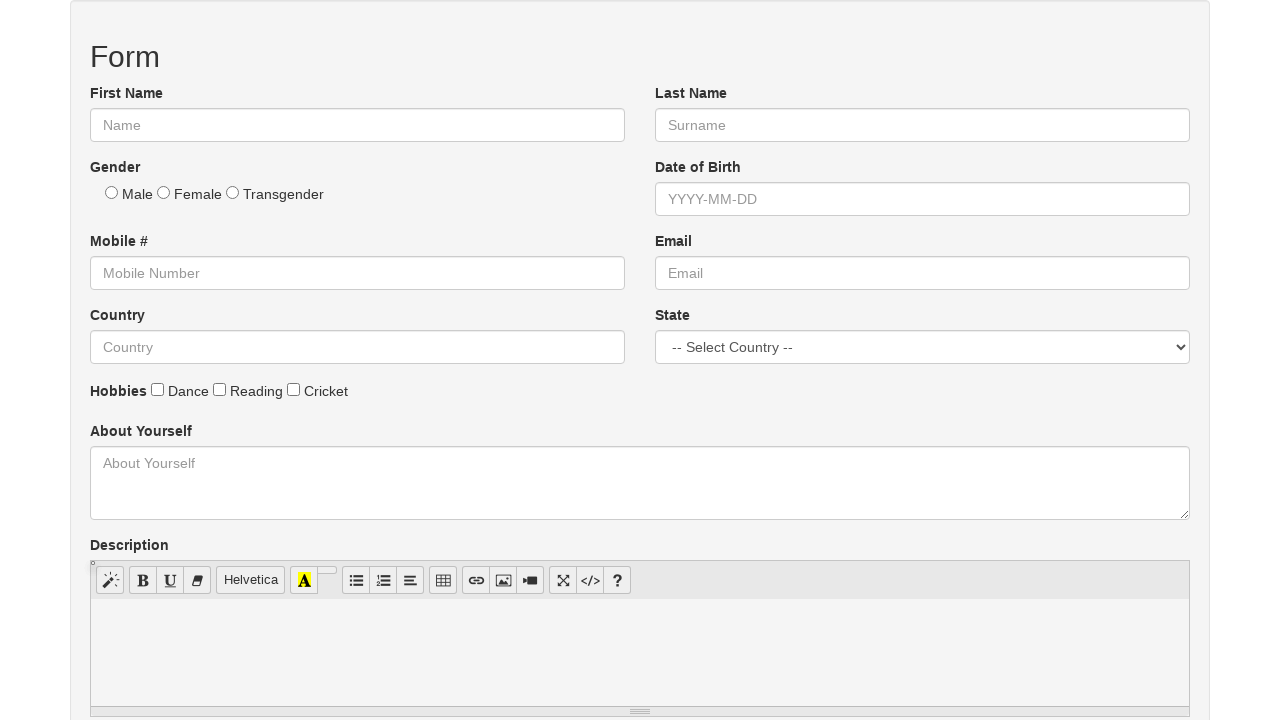

Filled First Name field with 'Ashin Sabu' on input[name='First Name']
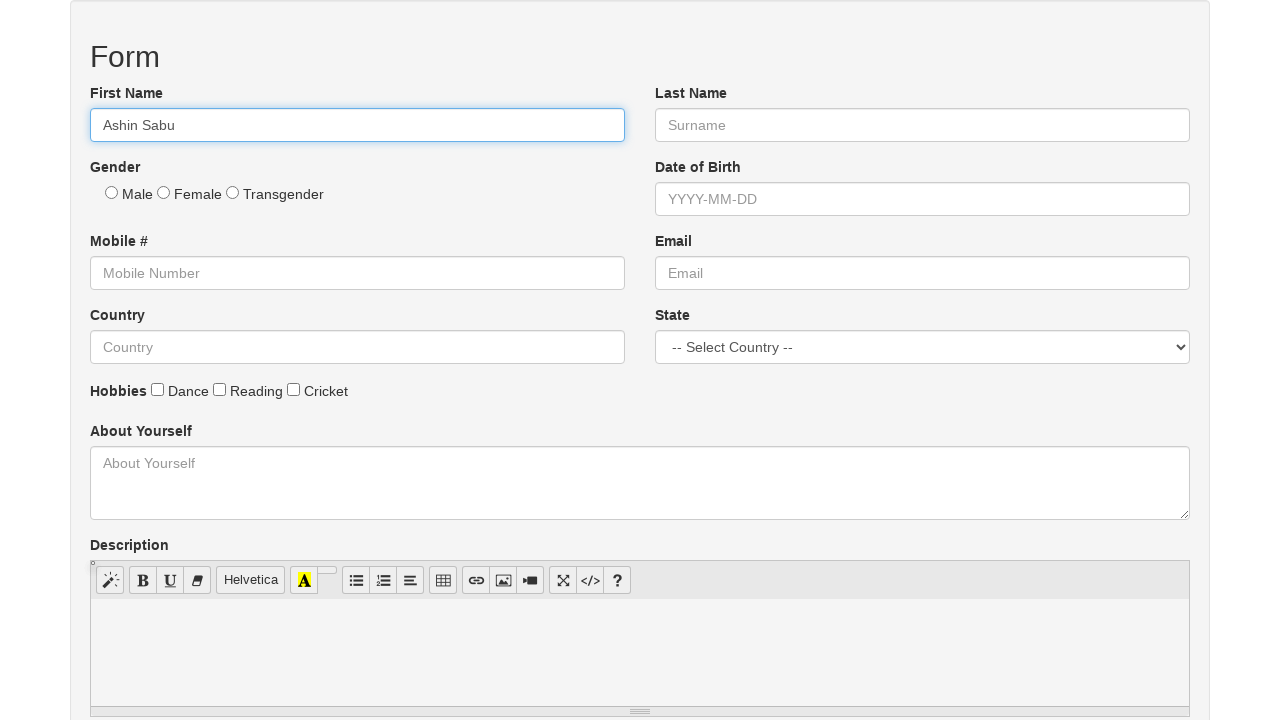

Clicked Reset button to clear form at (196, 361) on xpath=//button[@type='reset']
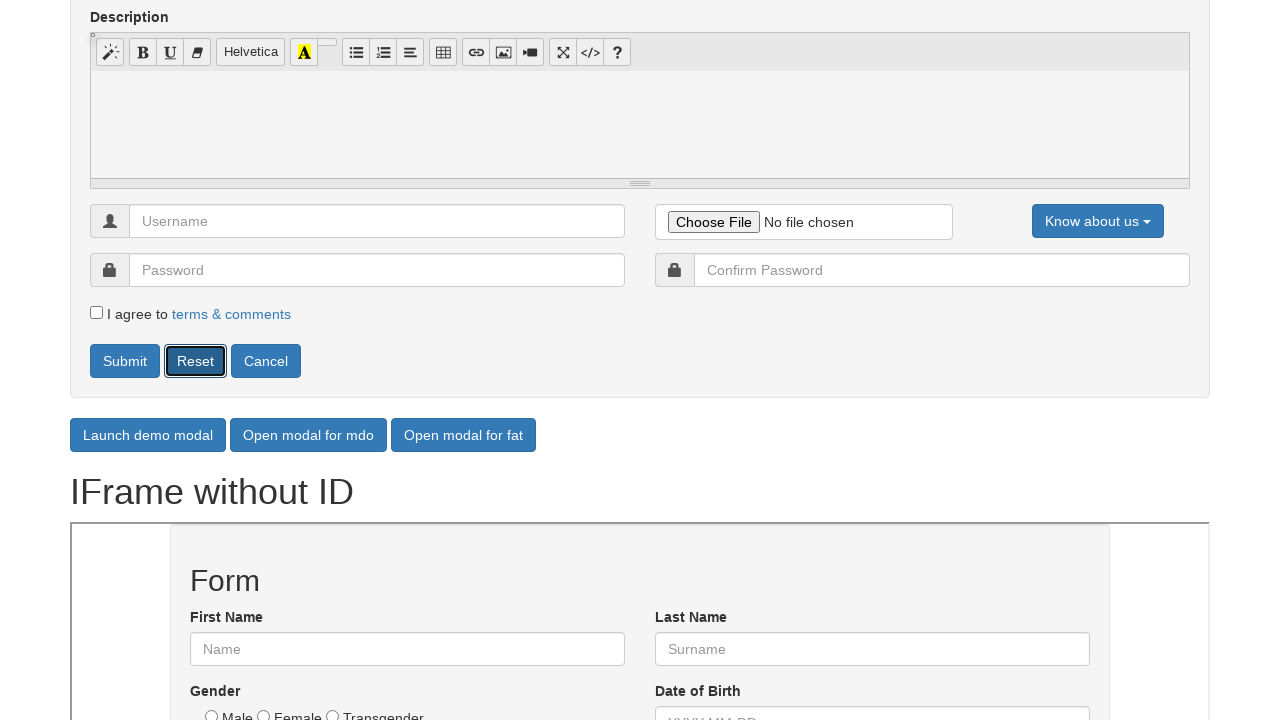

Clicked Male radio button at (112, 192) on #male
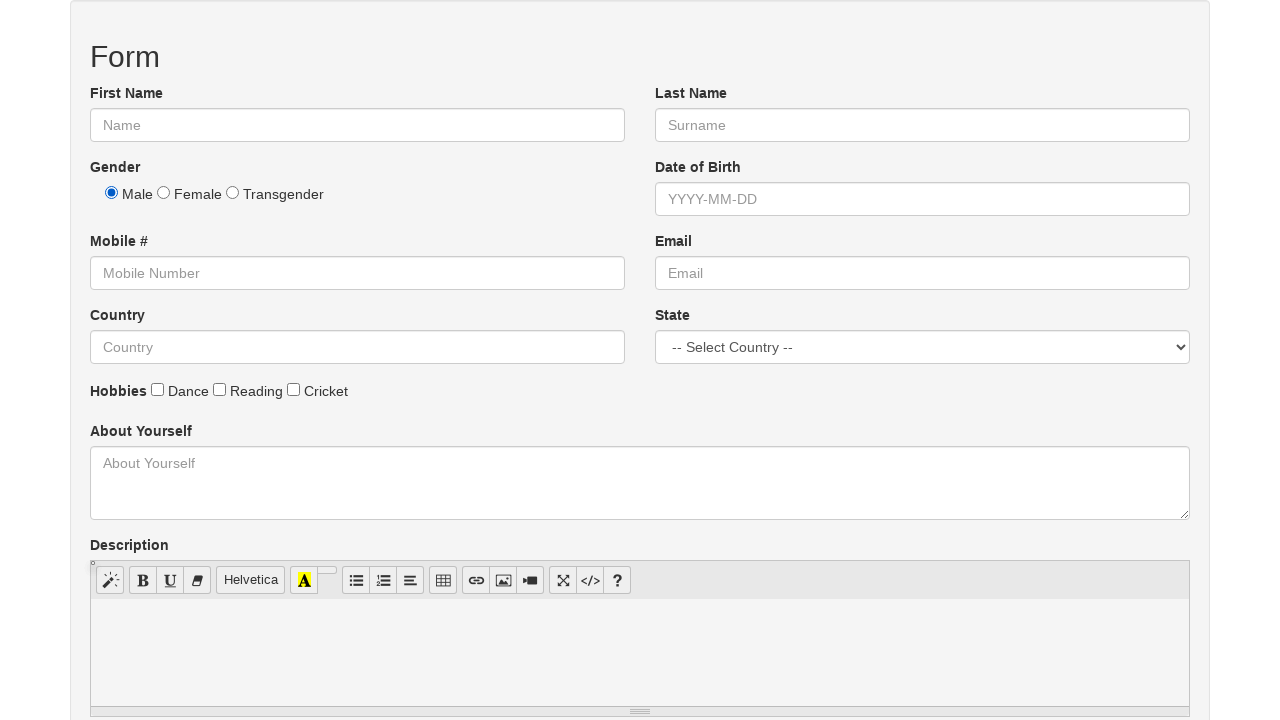

Clicked Female radio button at (164, 192) on #female
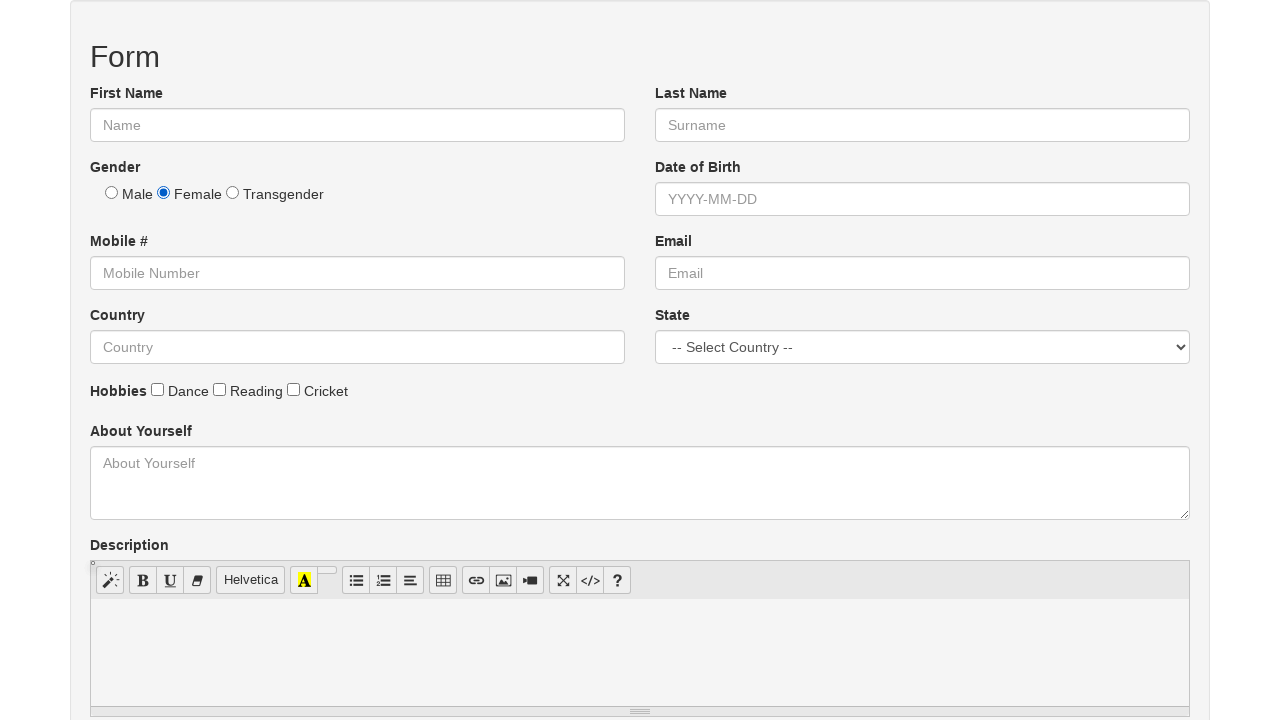

Clicked Transgender radio button at (232, 192) on #transgender
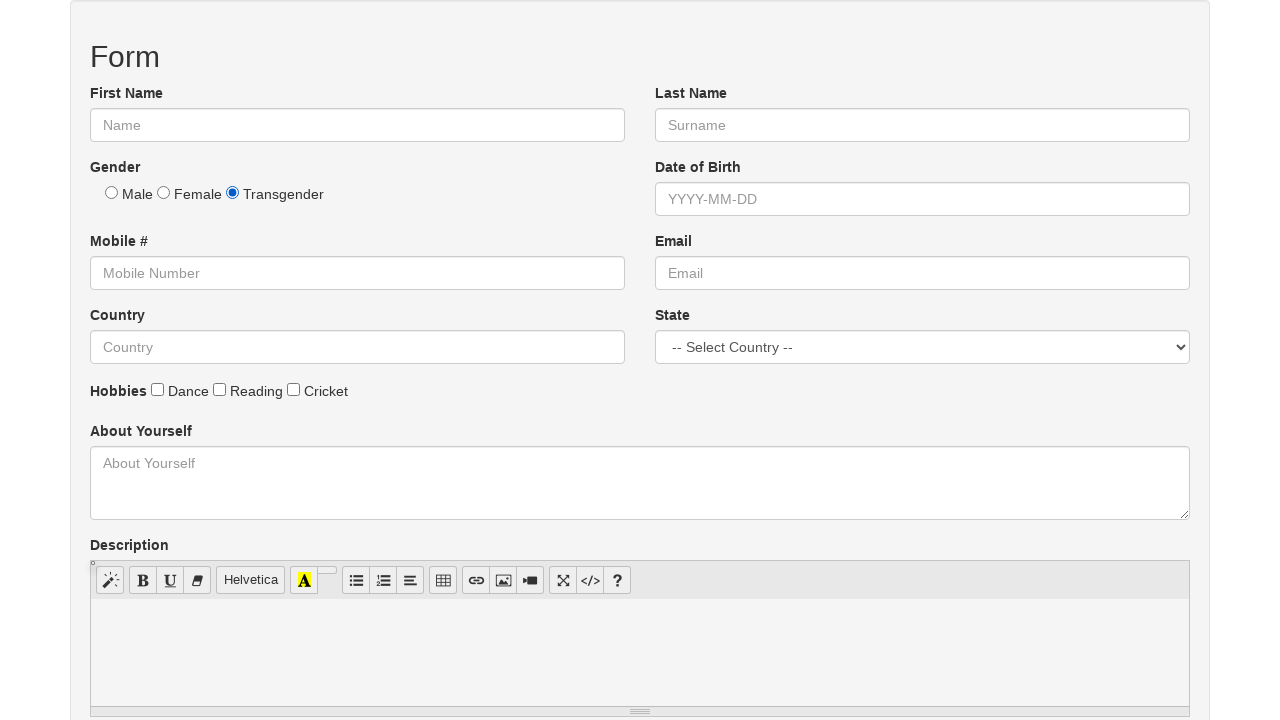

Cleared file input selection
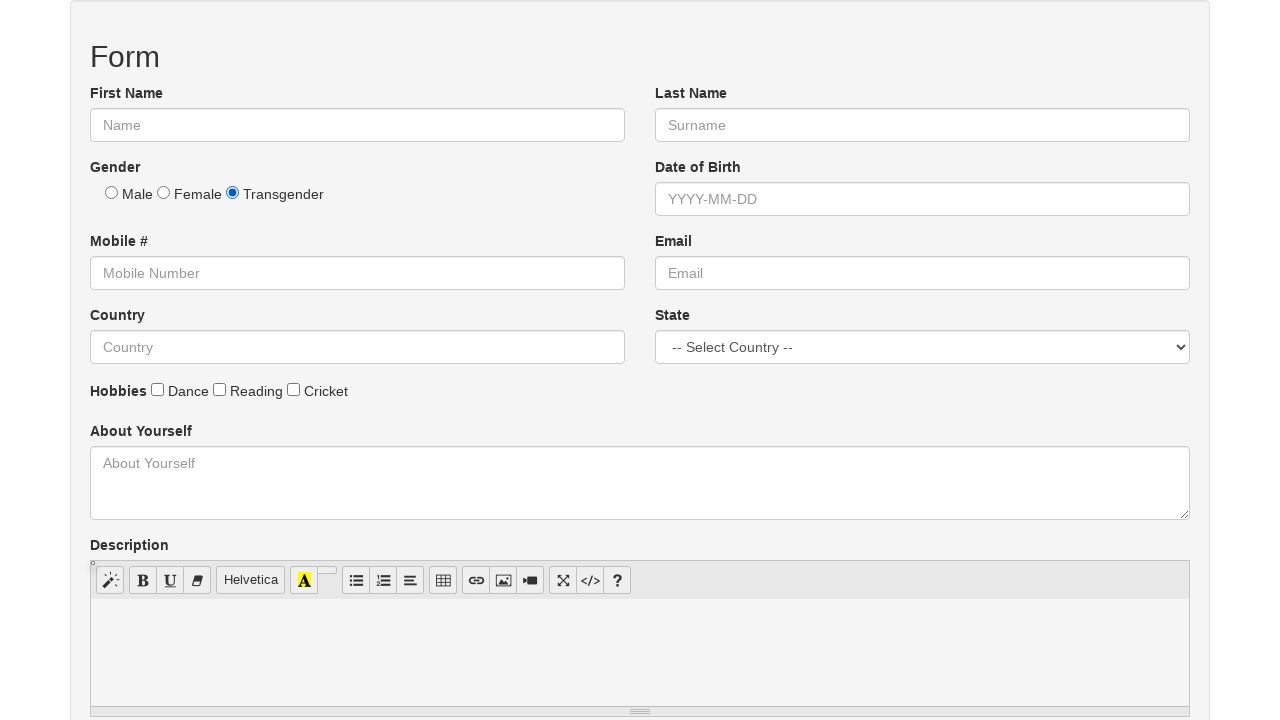

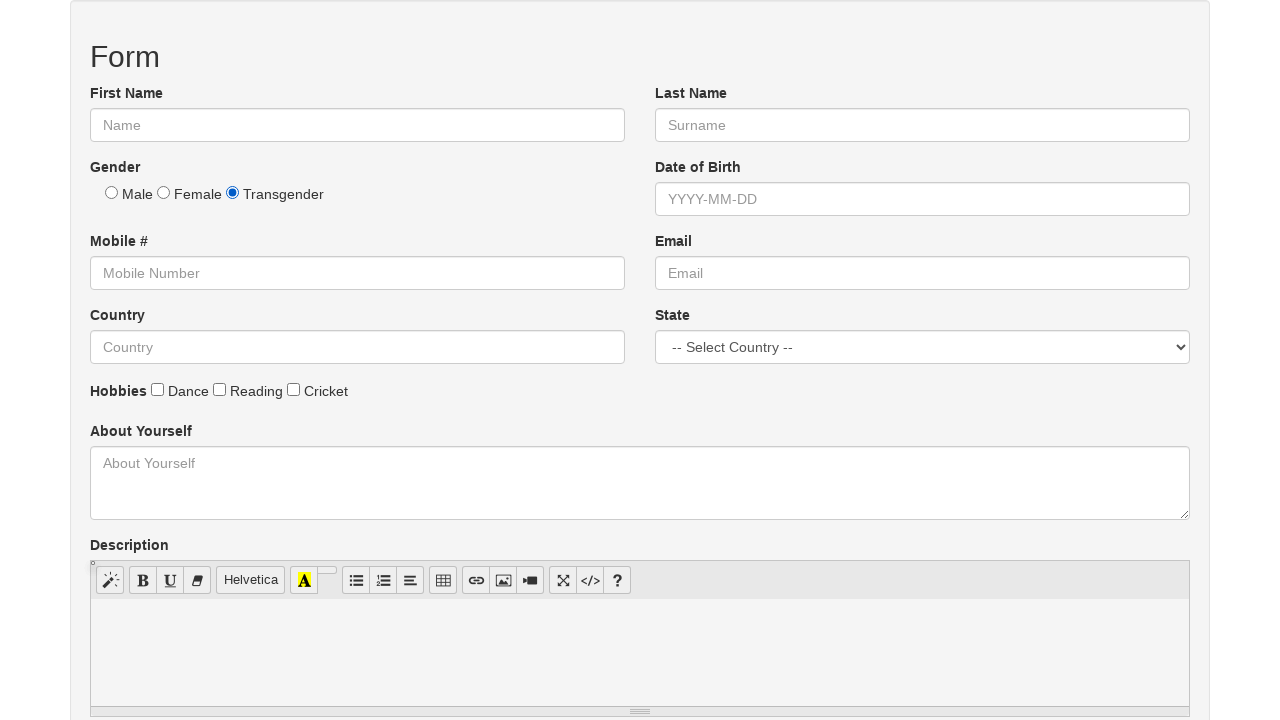